Tests an e-commerce flow by adding specific grocery items (Broccoli, Tomato, Pumpkin, Mango, Pomegranate, Almonds, Cashews) to a cart, proceeding to checkout, and applying a promo code to verify discount functionality.

Starting URL: https://rahulshettyacademy.com/seleniumPractise/

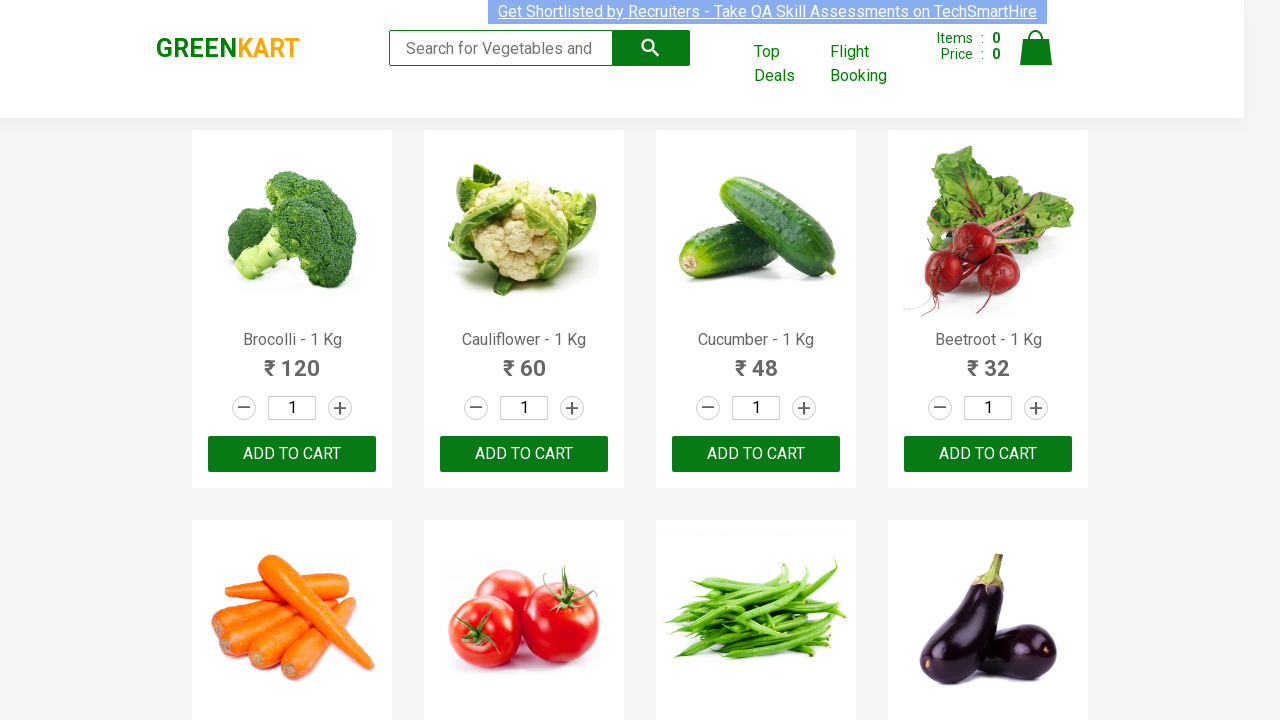

Waited for product names to load on the page
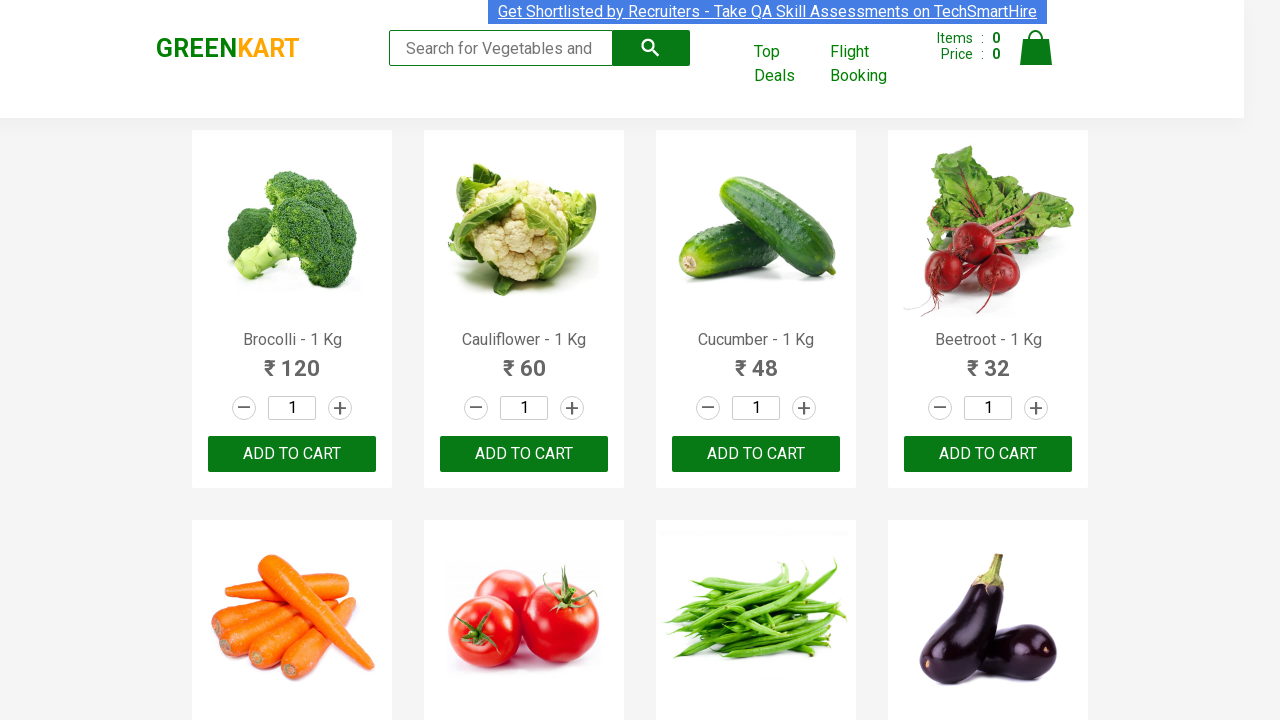

Retrieved all product name elements
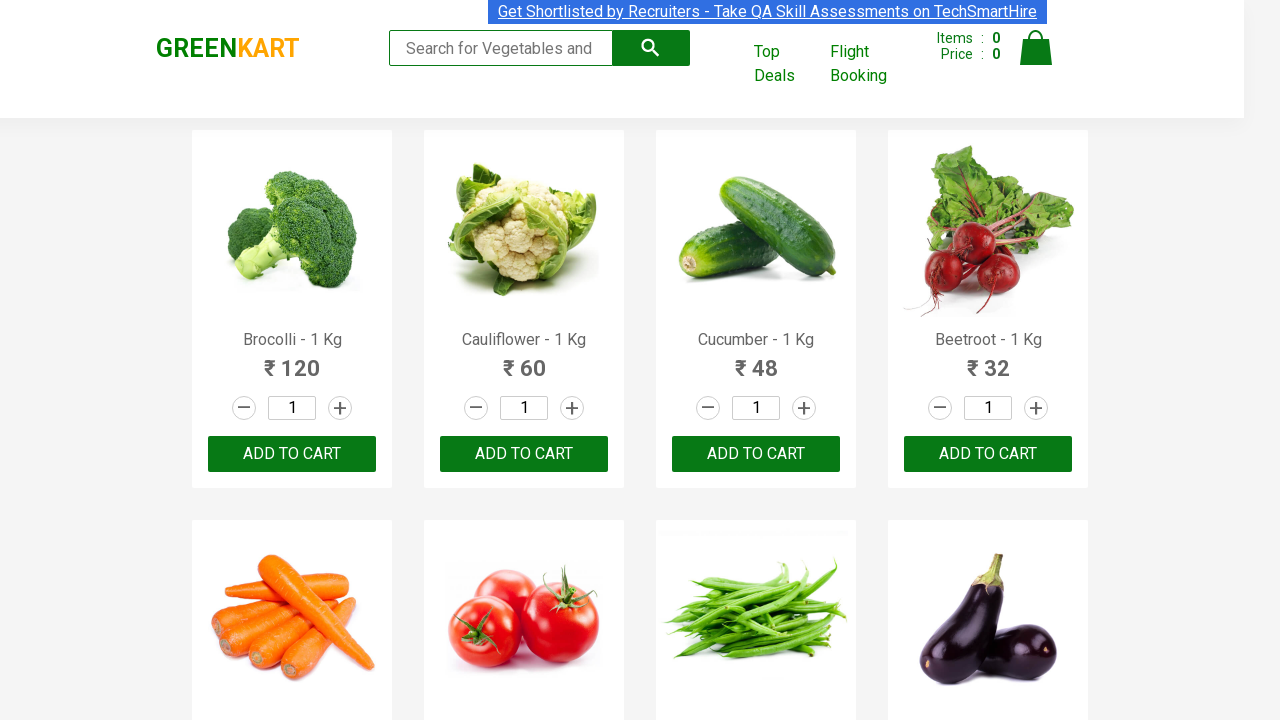

Retrieved all 'Add to Cart' buttons
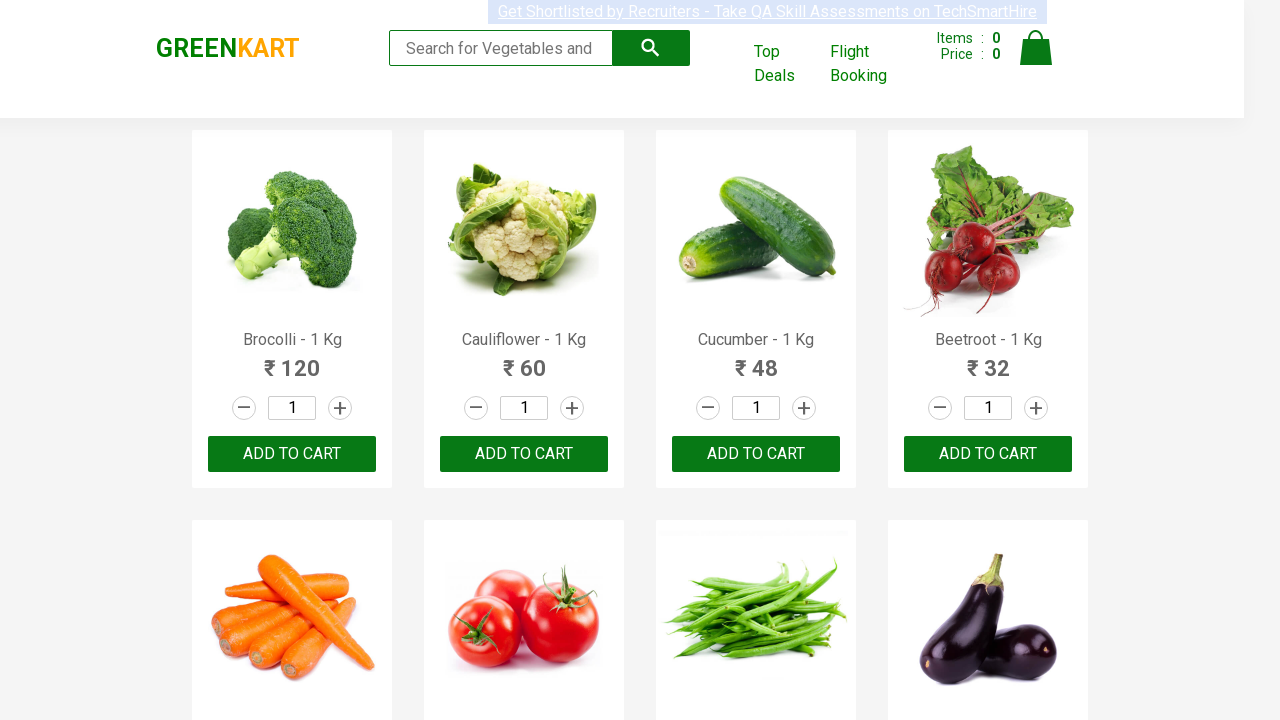

Clicked 'Add to Cart' button for Brocolli at (292, 454) on div.product-action button >> nth=0
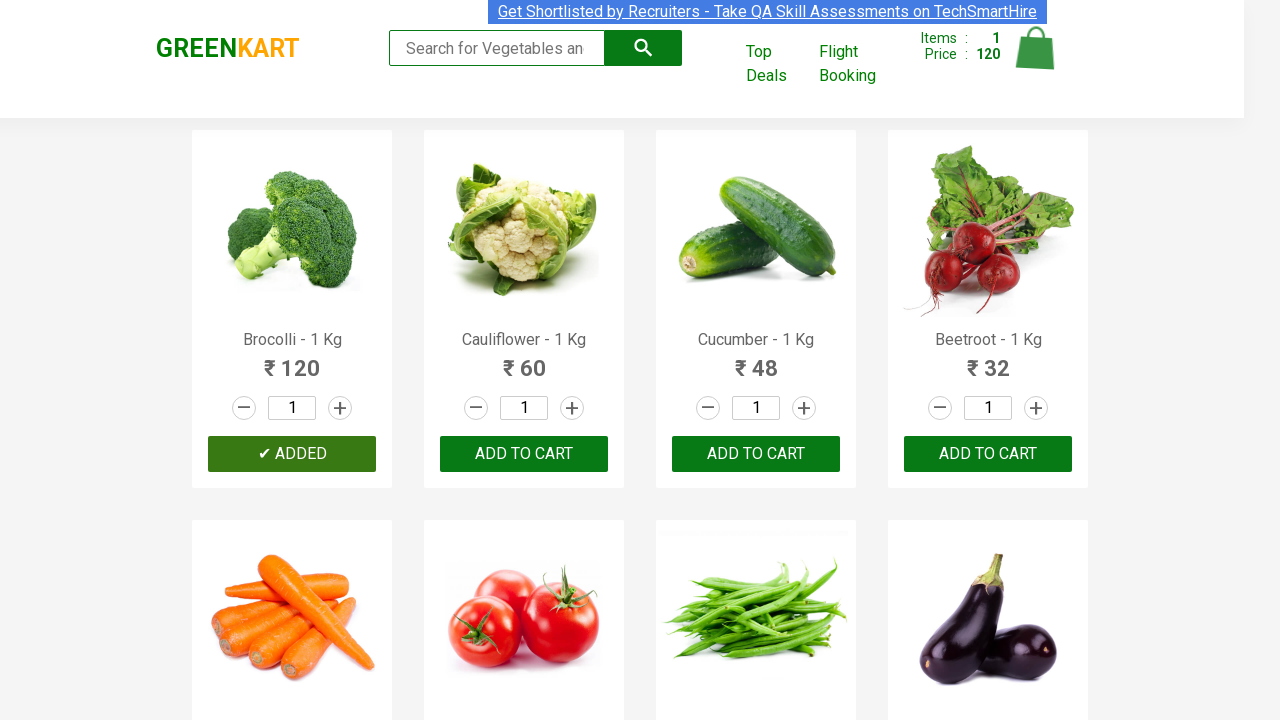

Waited 300ms for cart to update after adding Brocolli
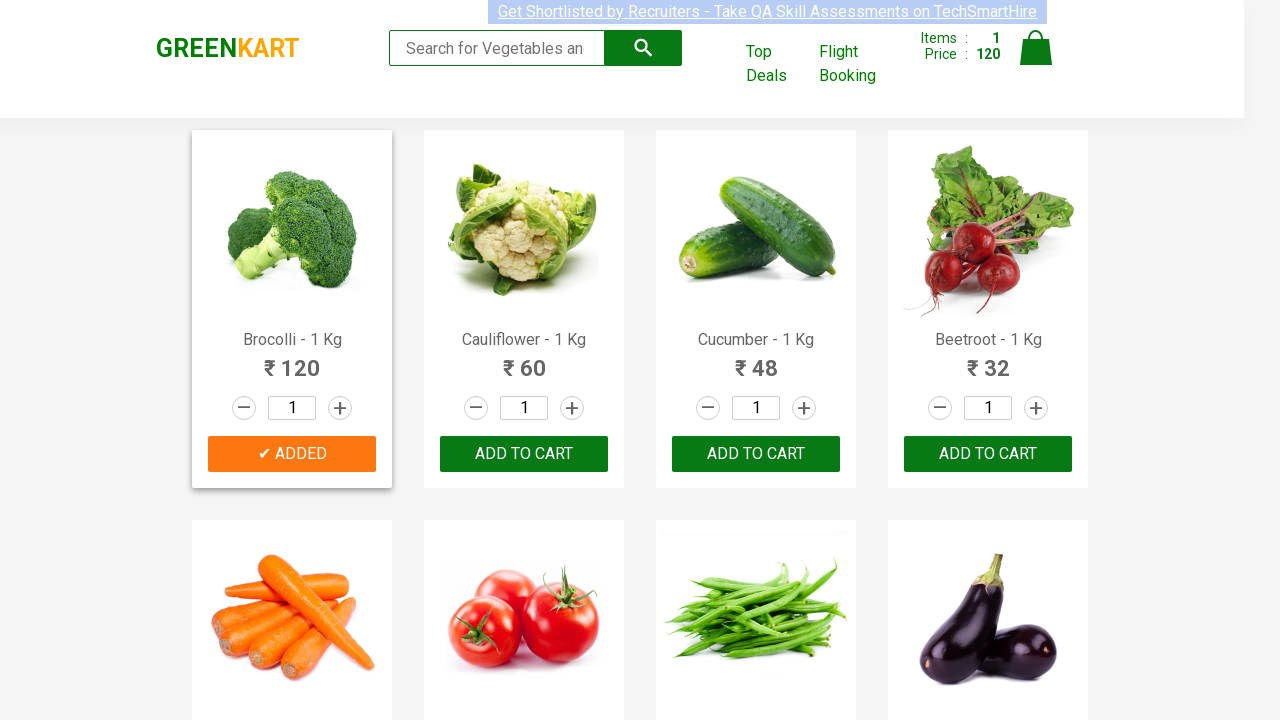

Clicked 'Add to Cart' button for Tomato at (524, 360) on div.product-action button >> nth=5
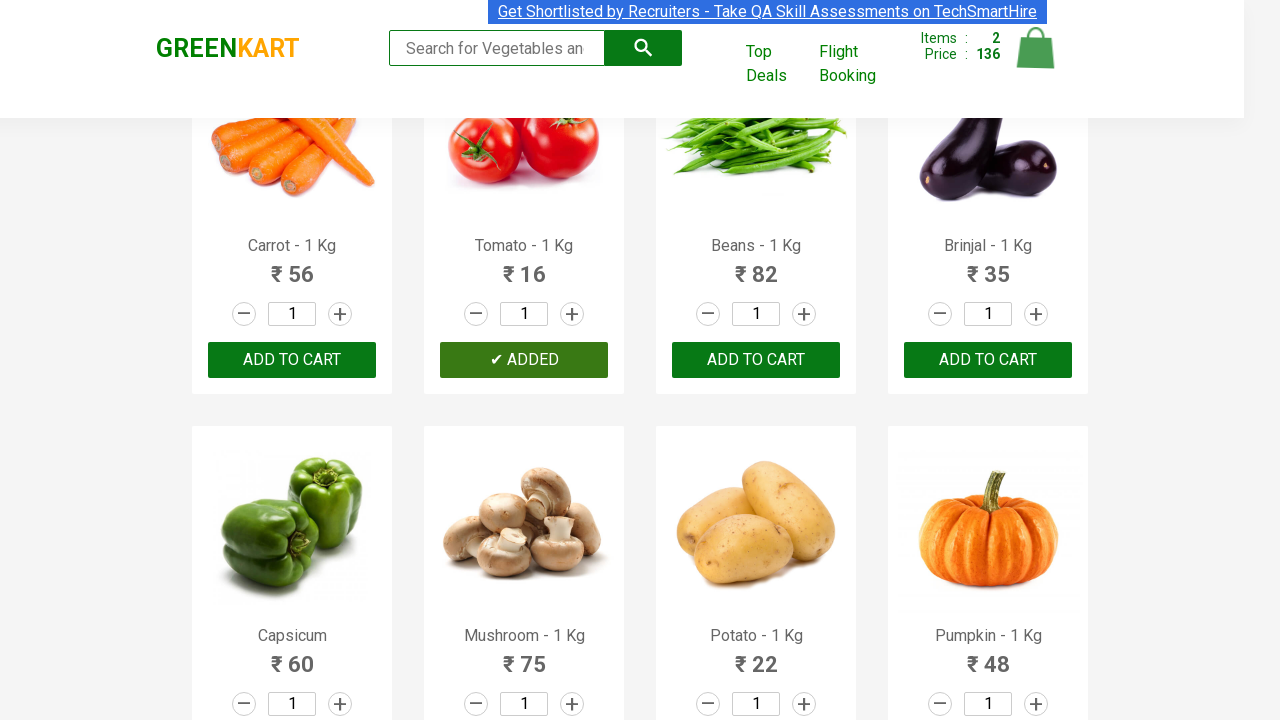

Waited 300ms for cart to update after adding Tomato
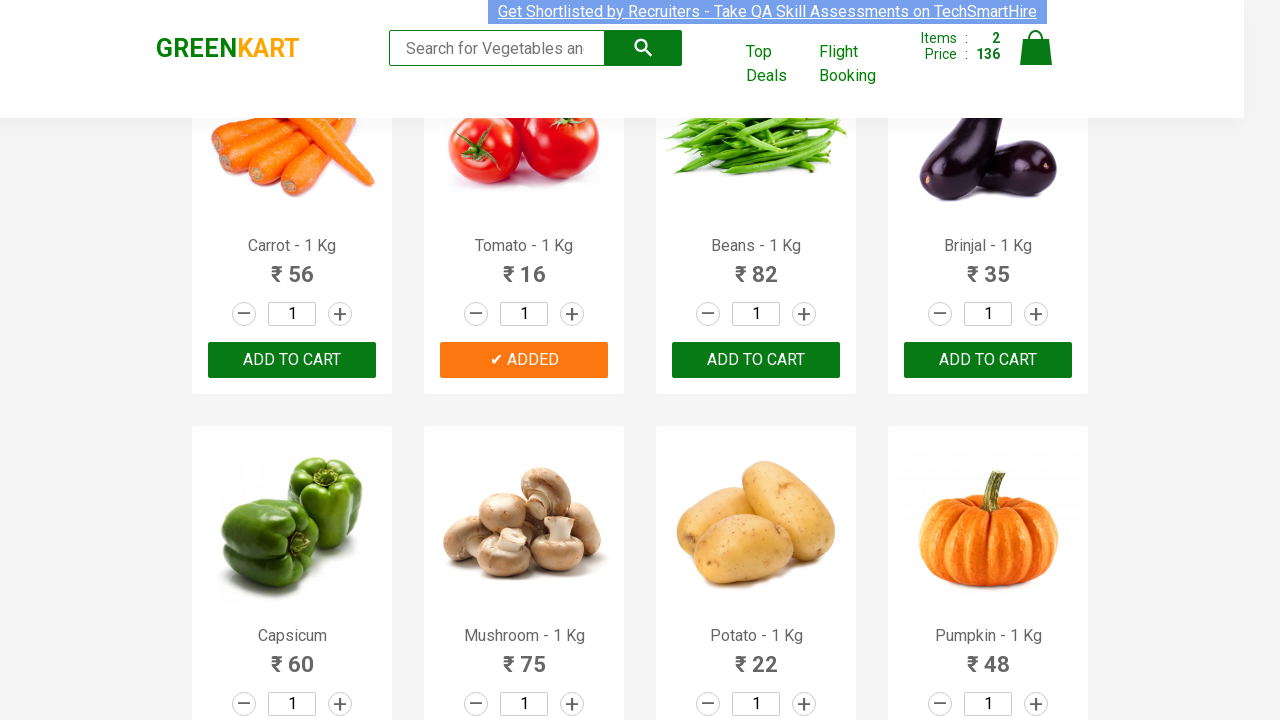

Clicked 'Add to Cart' button for Pumpkin at (988, 360) on div.product-action button >> nth=11
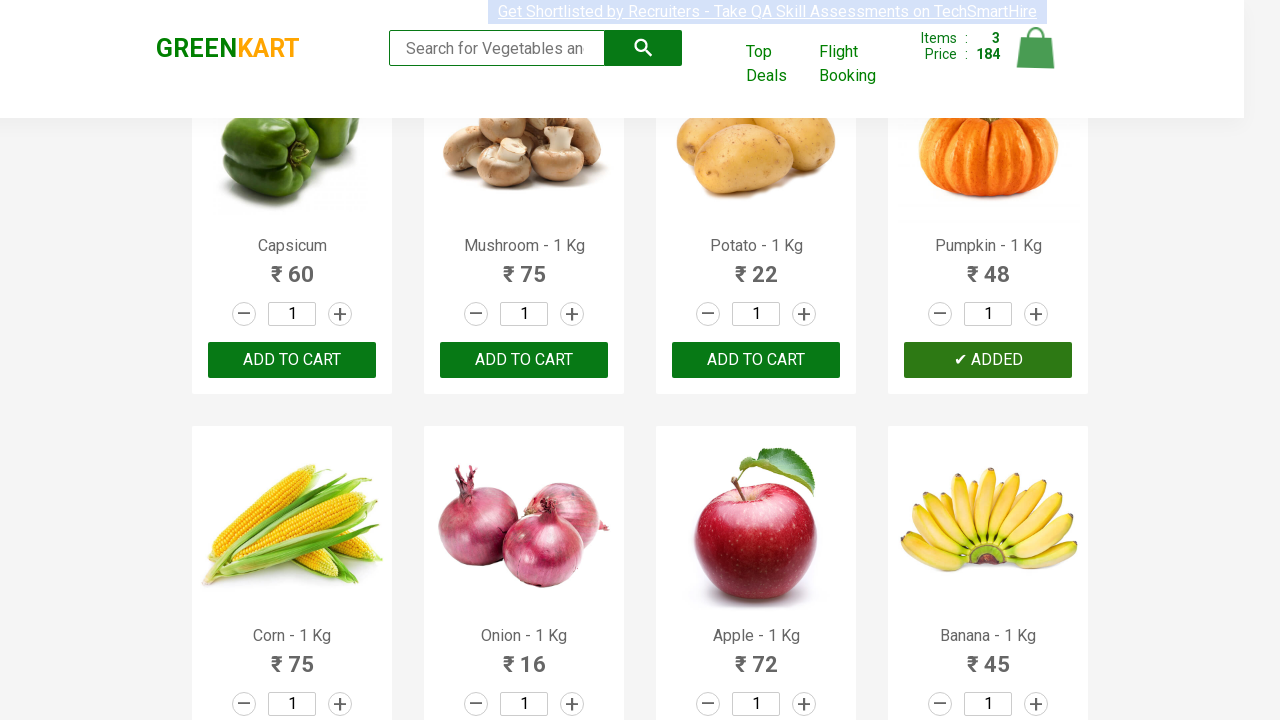

Waited 300ms for cart to update after adding Pumpkin
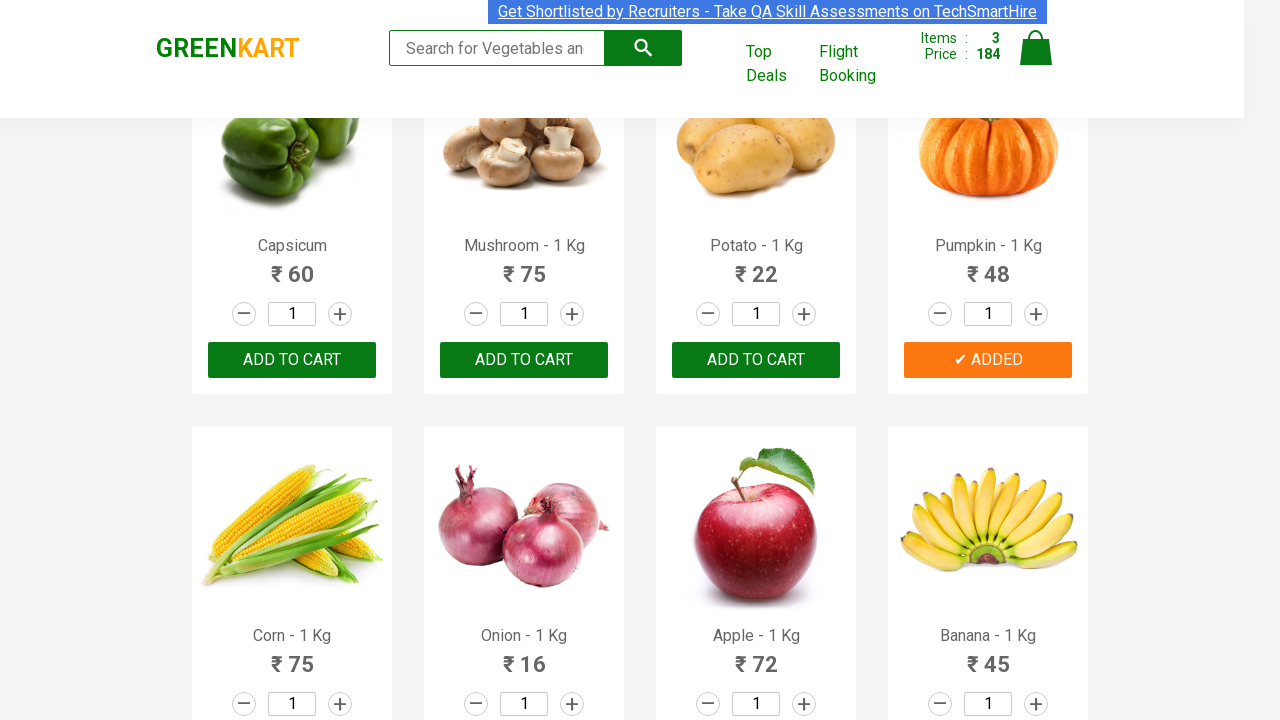

Clicked 'Add to Cart' button for Mango at (524, 360) on div.product-action button >> nth=17
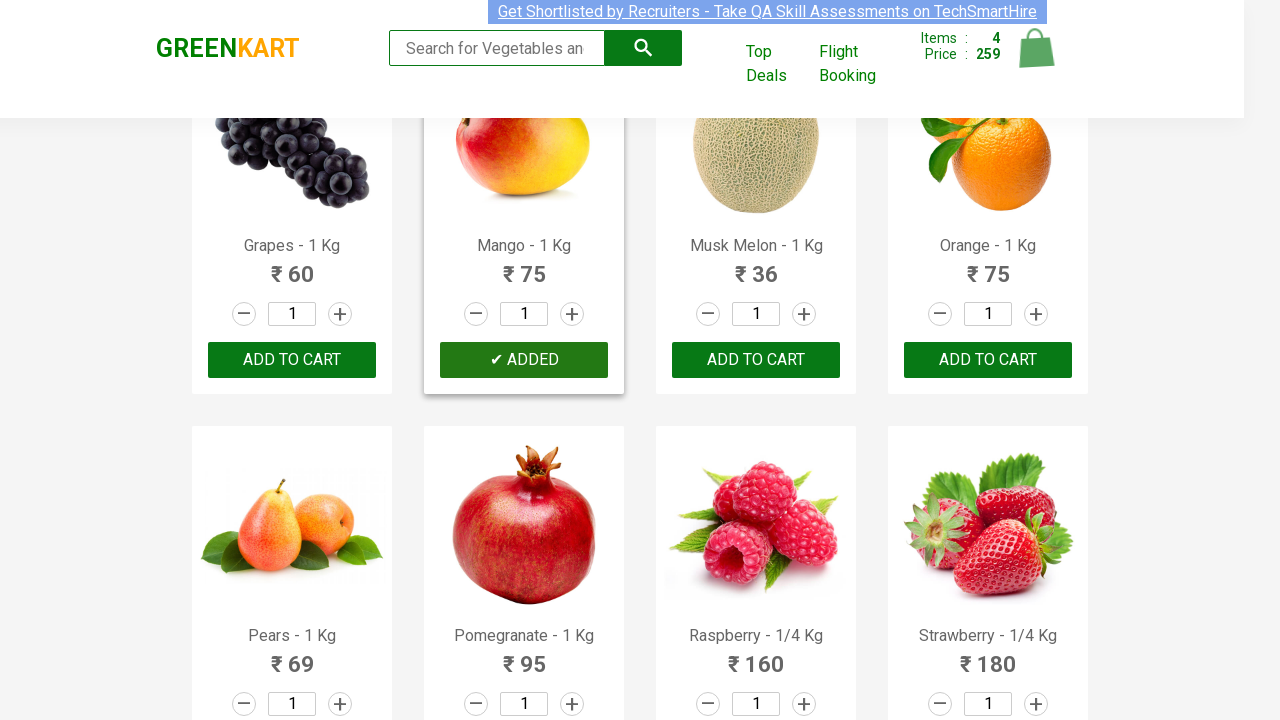

Waited 300ms for cart to update after adding Mango
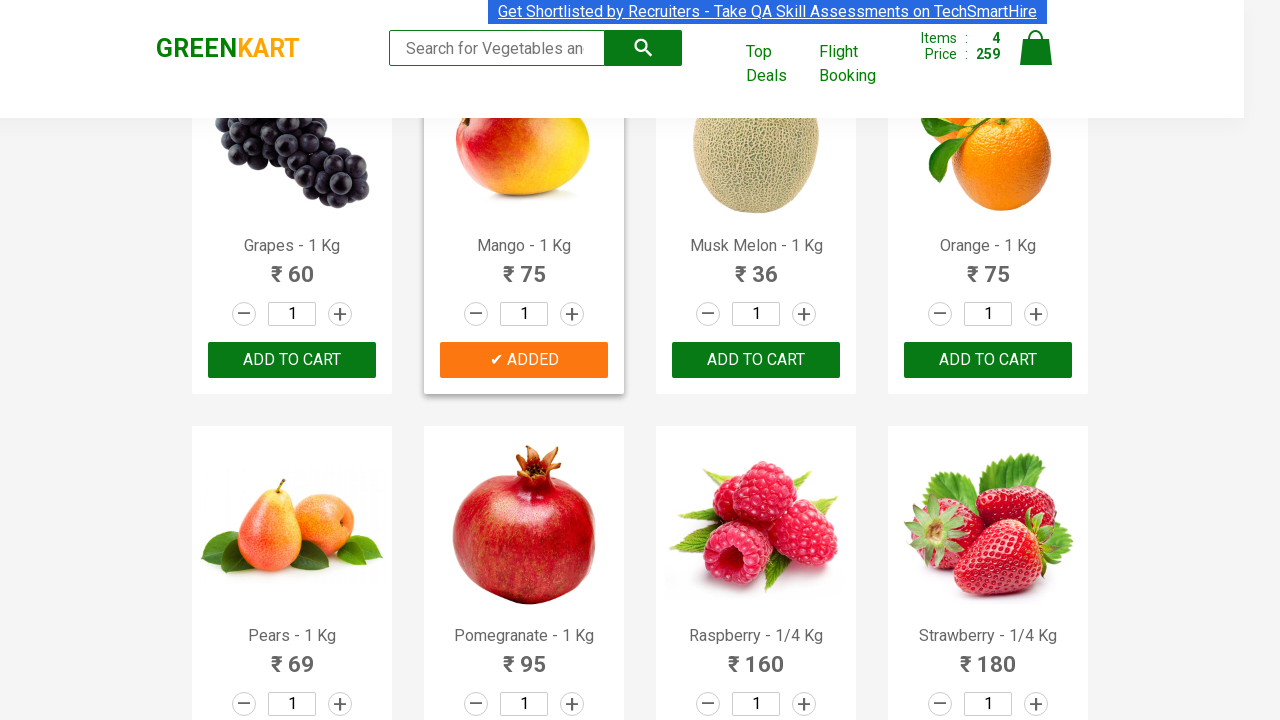

Clicked 'Add to Cart' button for Pomegranate at (524, 360) on div.product-action button >> nth=21
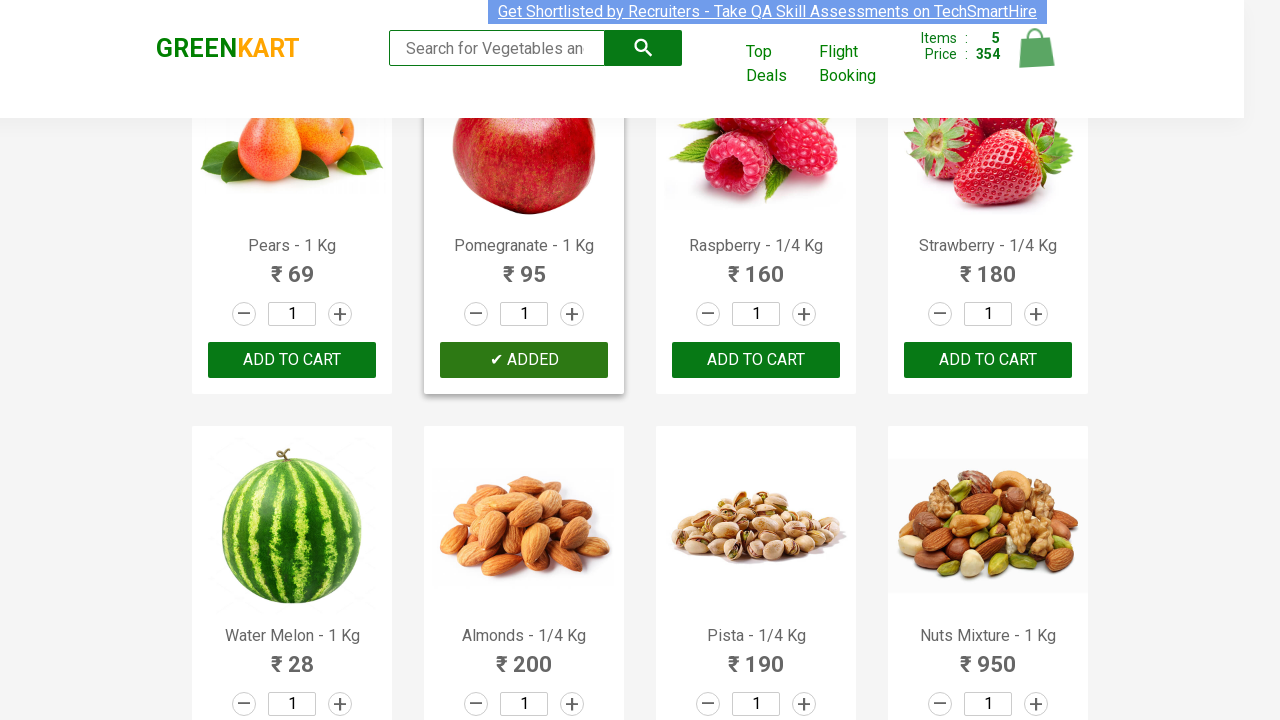

Waited 300ms for cart to update after adding Pomegranate
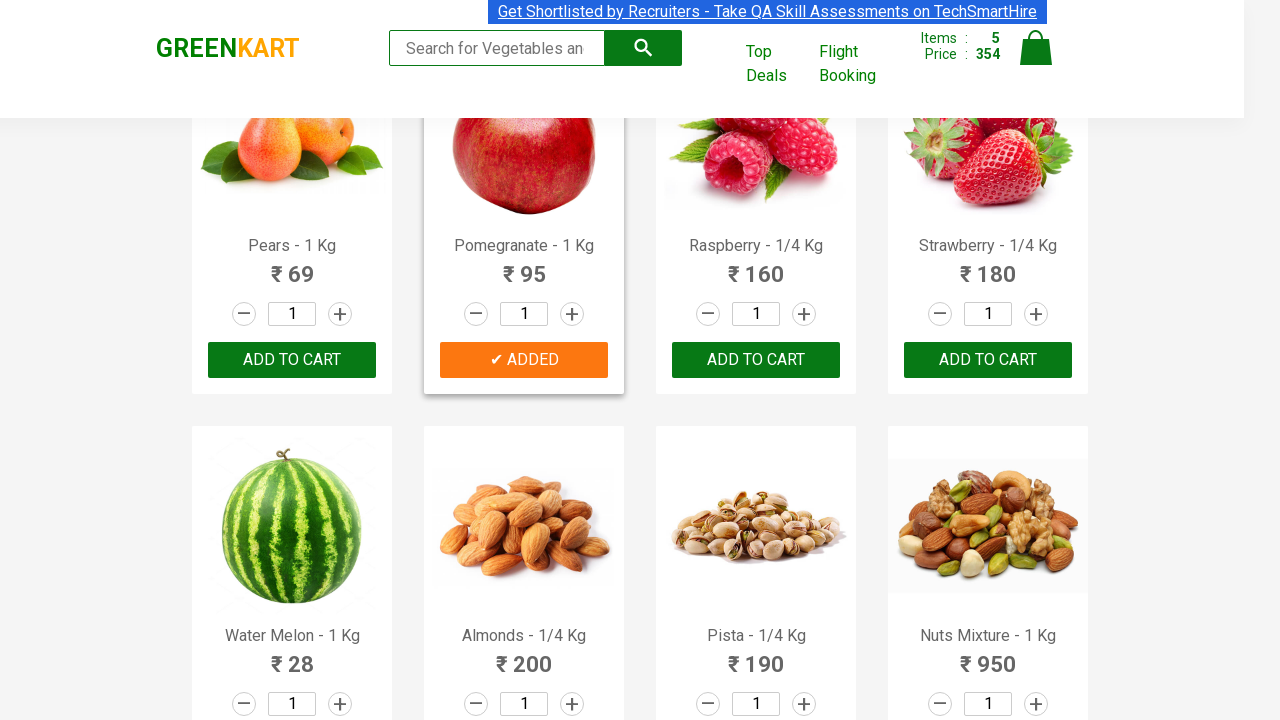

Clicked 'Add to Cart' button for Almonds at (524, 360) on div.product-action button >> nth=25
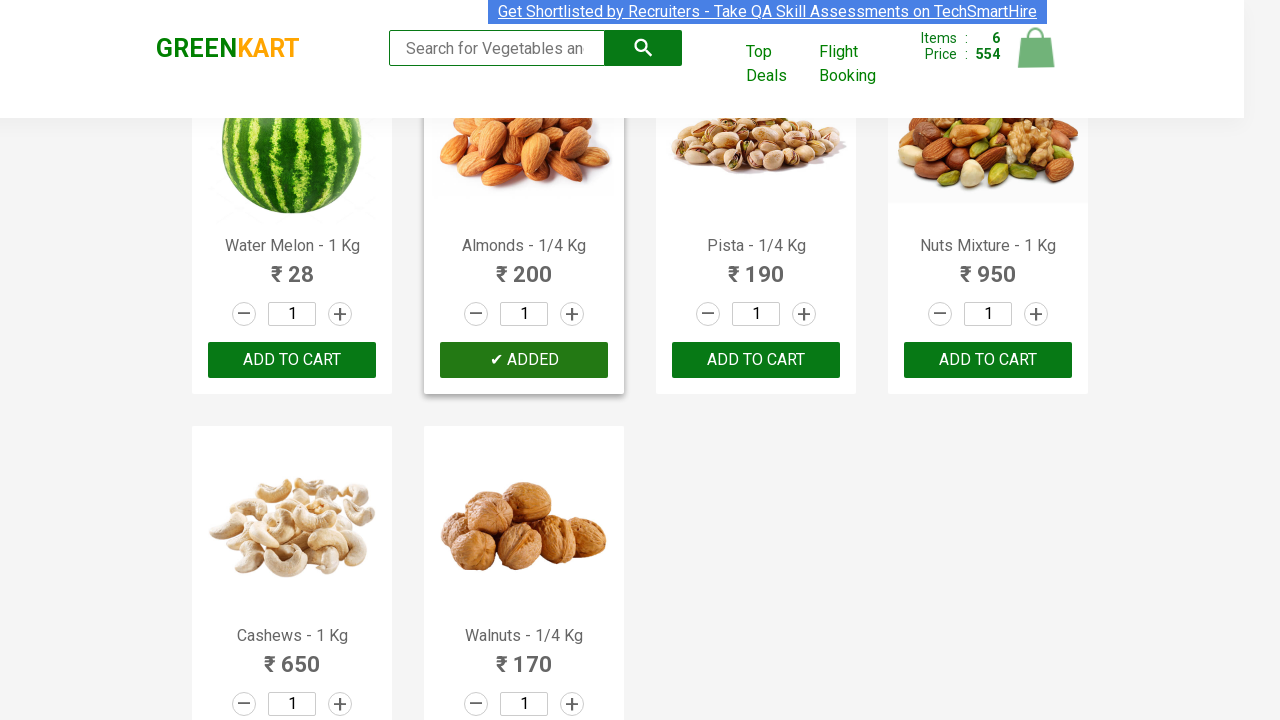

Waited 300ms for cart to update after adding Almonds
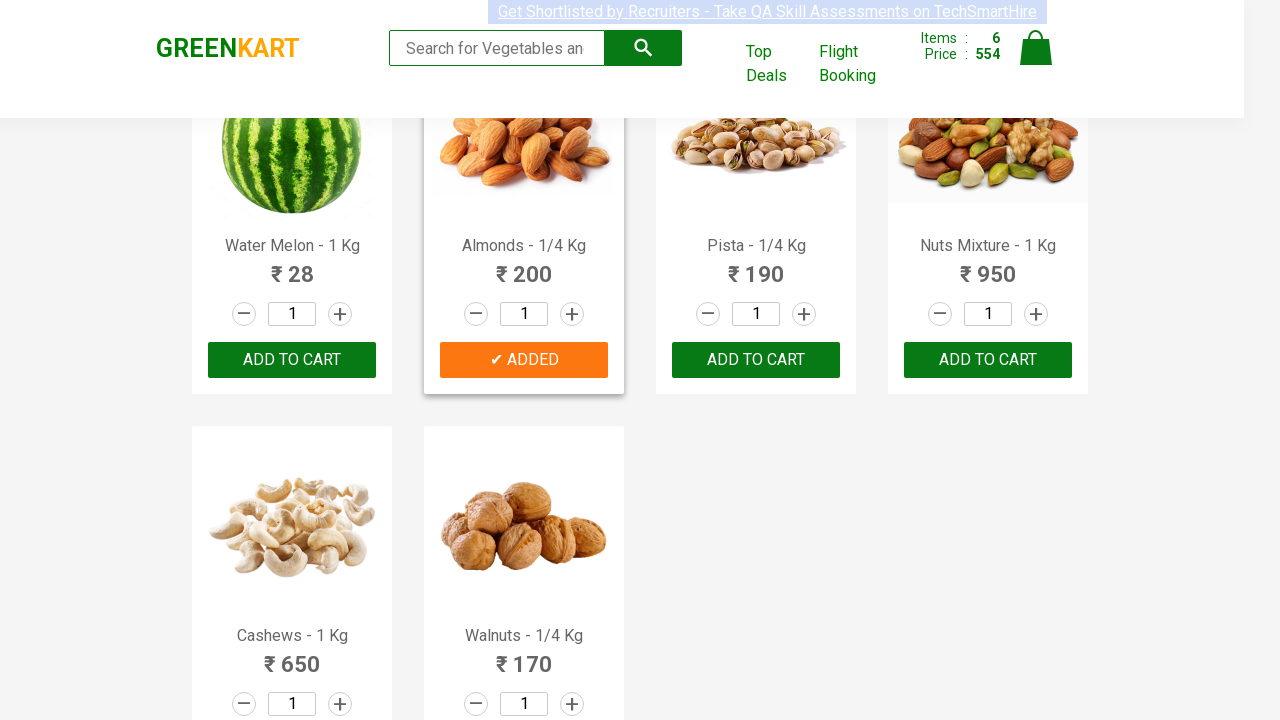

Clicked 'Add to Cart' button for Cashews at (292, 569) on div.product-action button >> nth=28
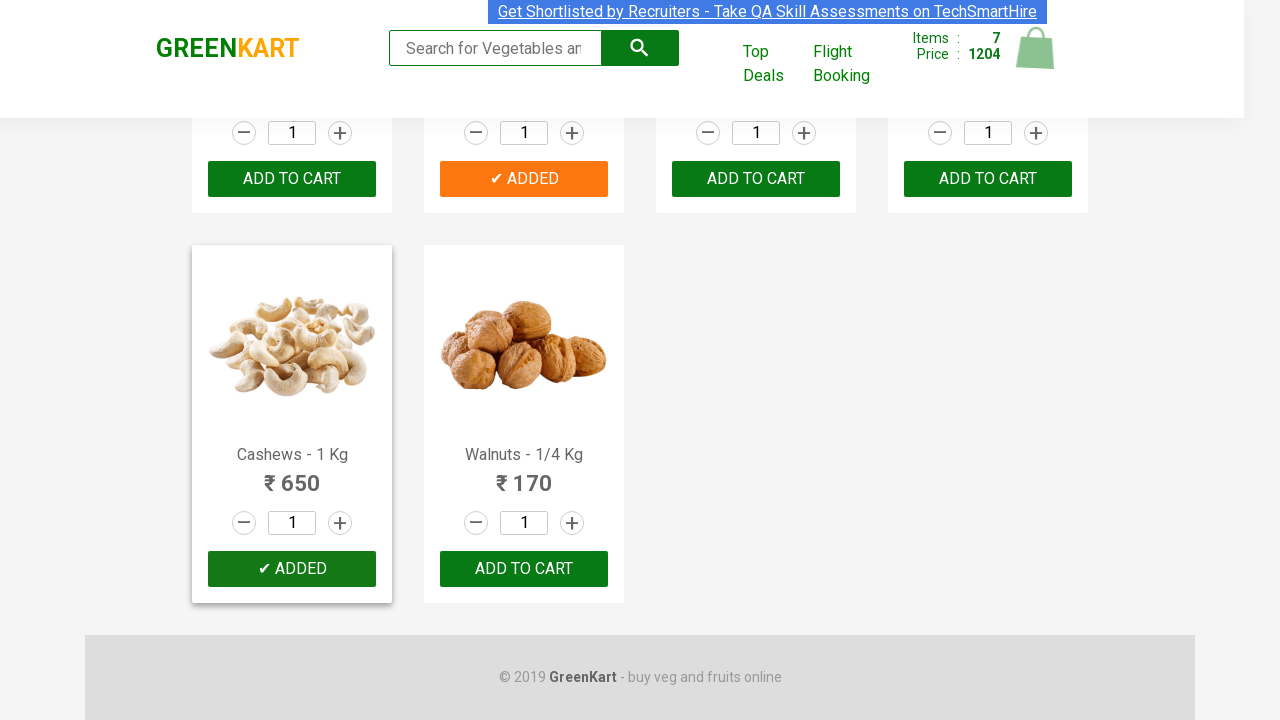

Waited 300ms for cart to update after adding Cashews
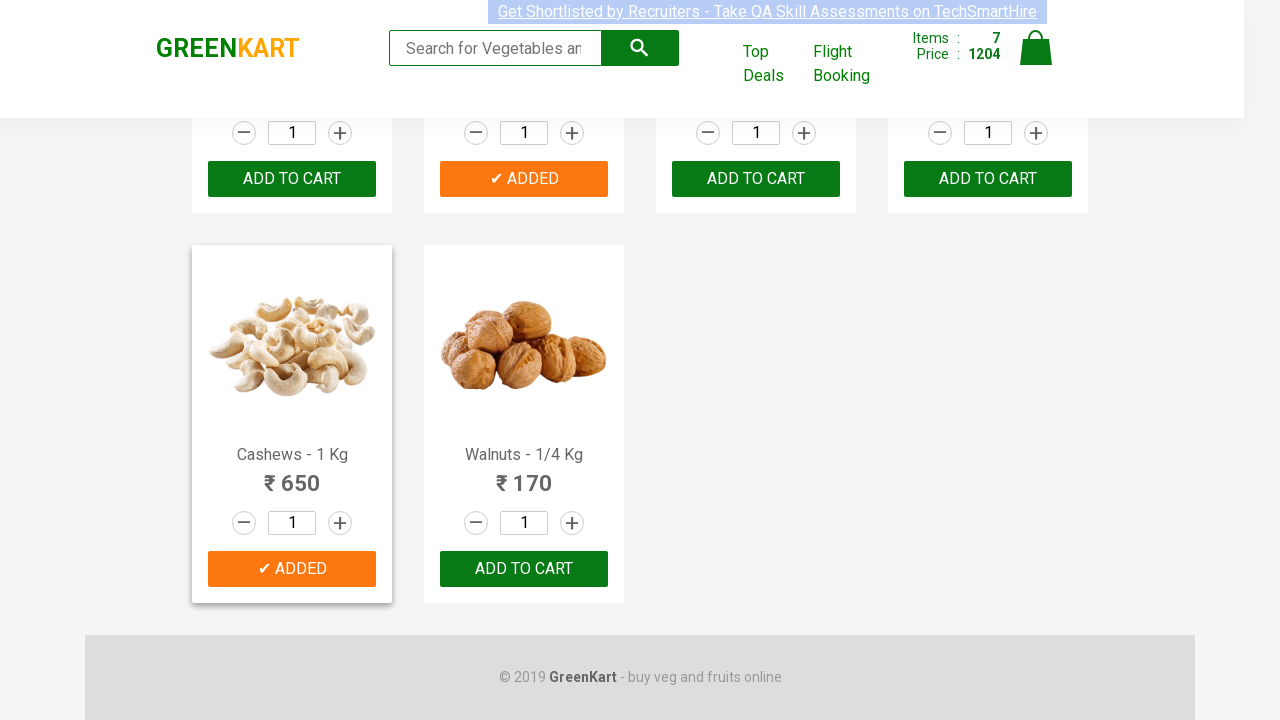

Clicked cart icon to view shopping cart at (1036, 48) on img[alt='Cart']
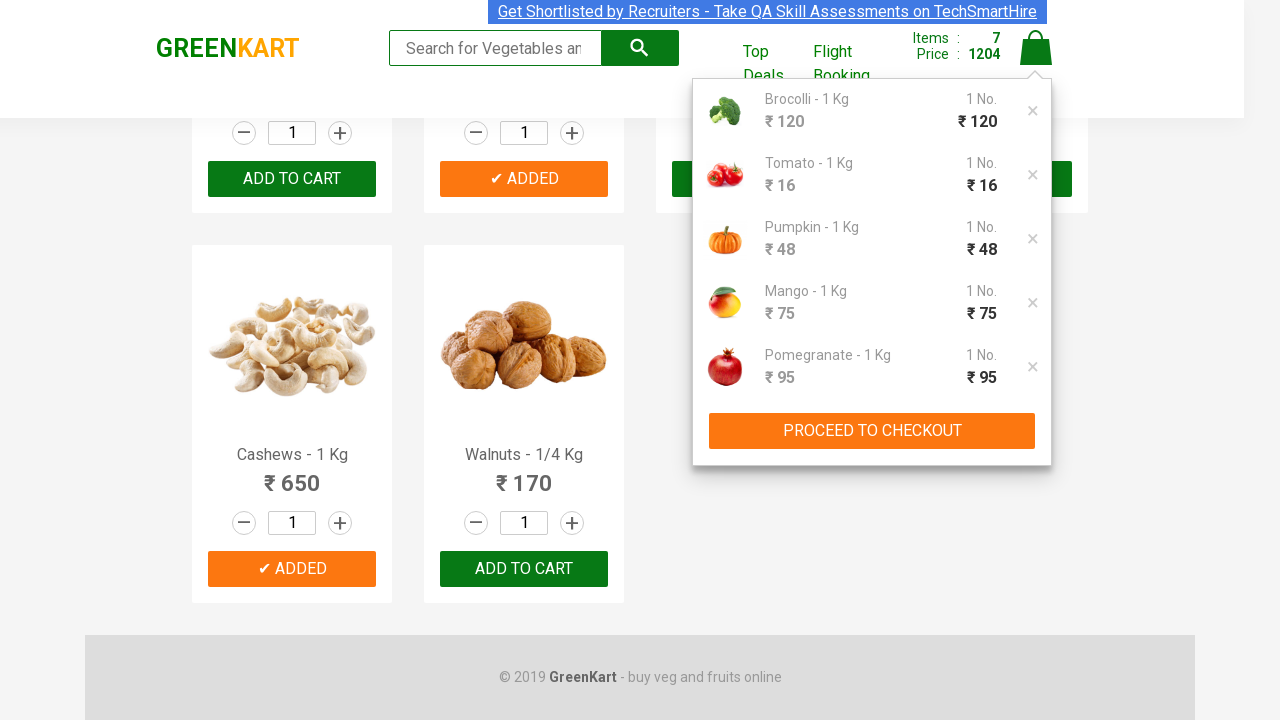

Clicked 'PROCEED TO CHECKOUT' button at (872, 431) on xpath=//button[text()='PROCEED TO CHECKOUT']
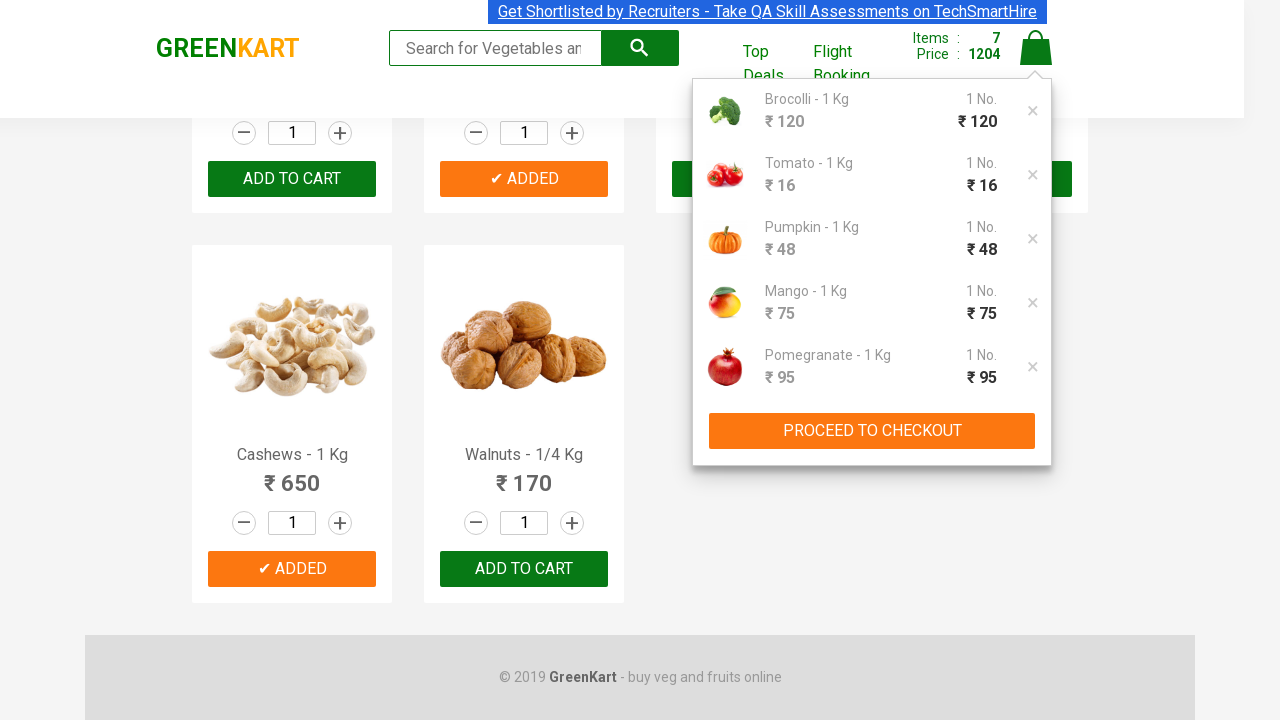

Waited for promo code input field to load on checkout page
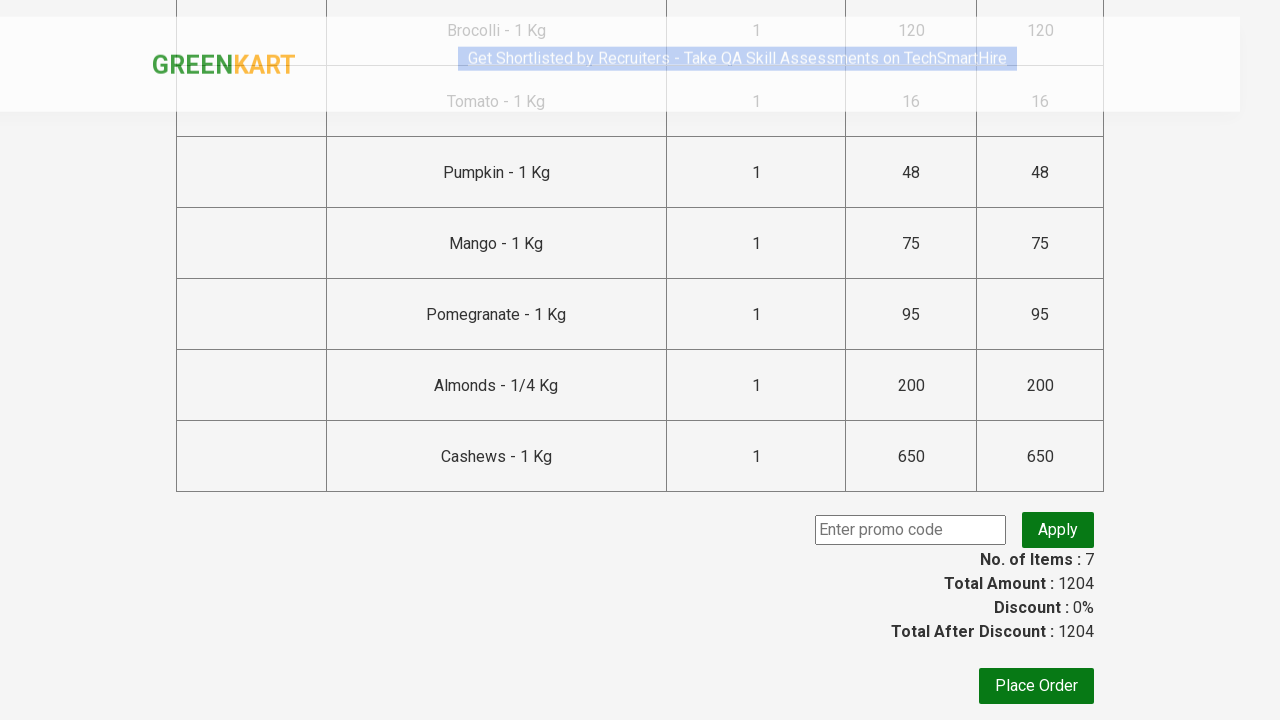

Entered promo code 'rahulshettyacademy' in the promo field on .promoCode
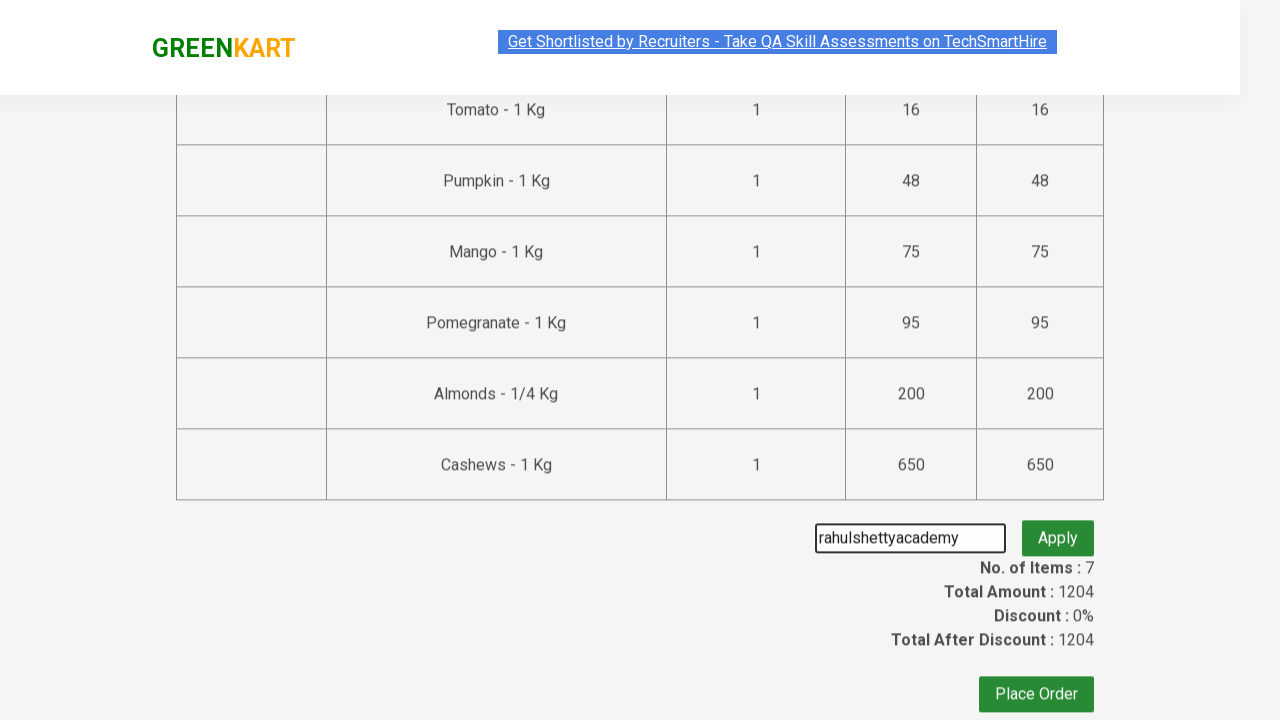

Clicked 'Apply' button to apply the promo code at (1058, 530) on xpath=//button[text()='Apply']
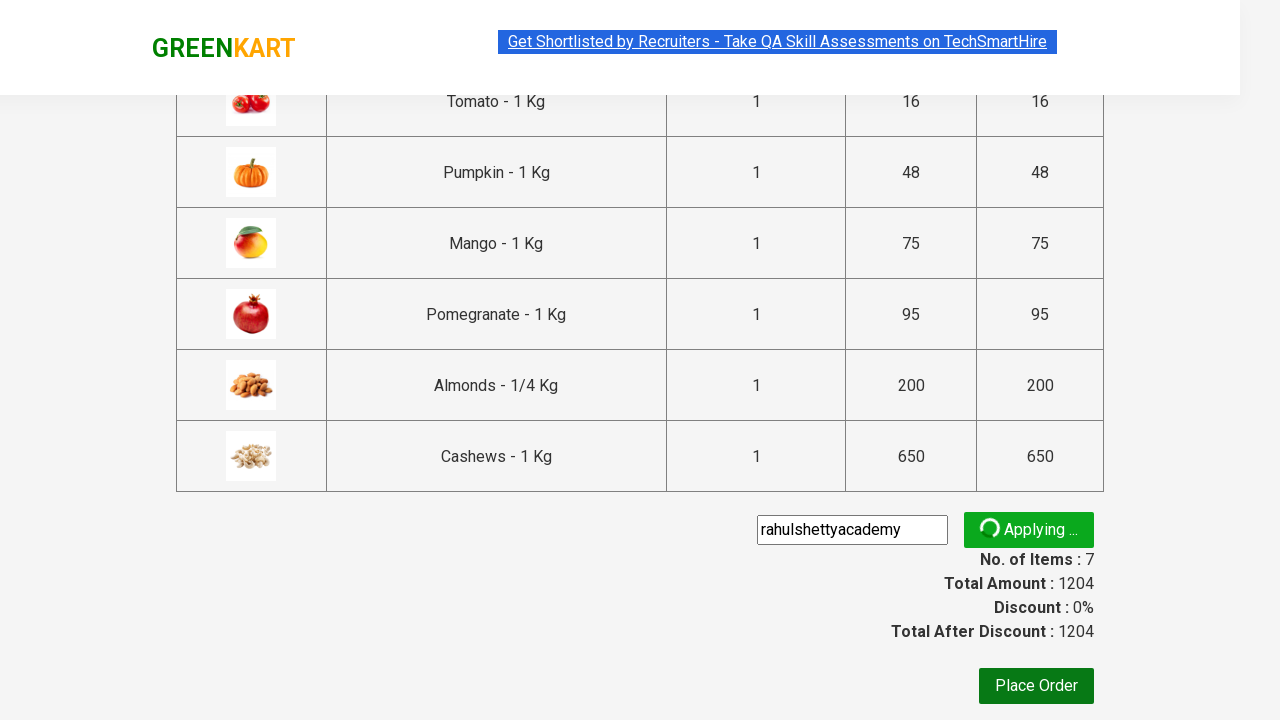

Waited for promo discount information to appear (discount successfully applied)
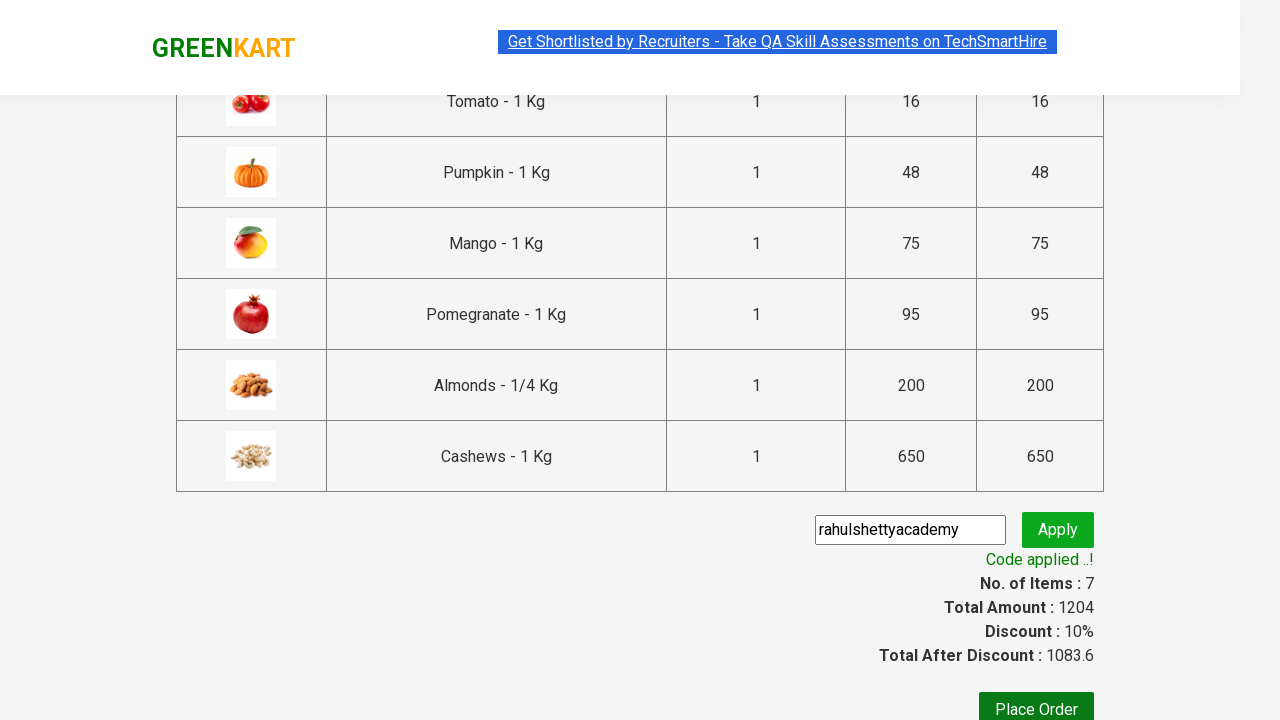

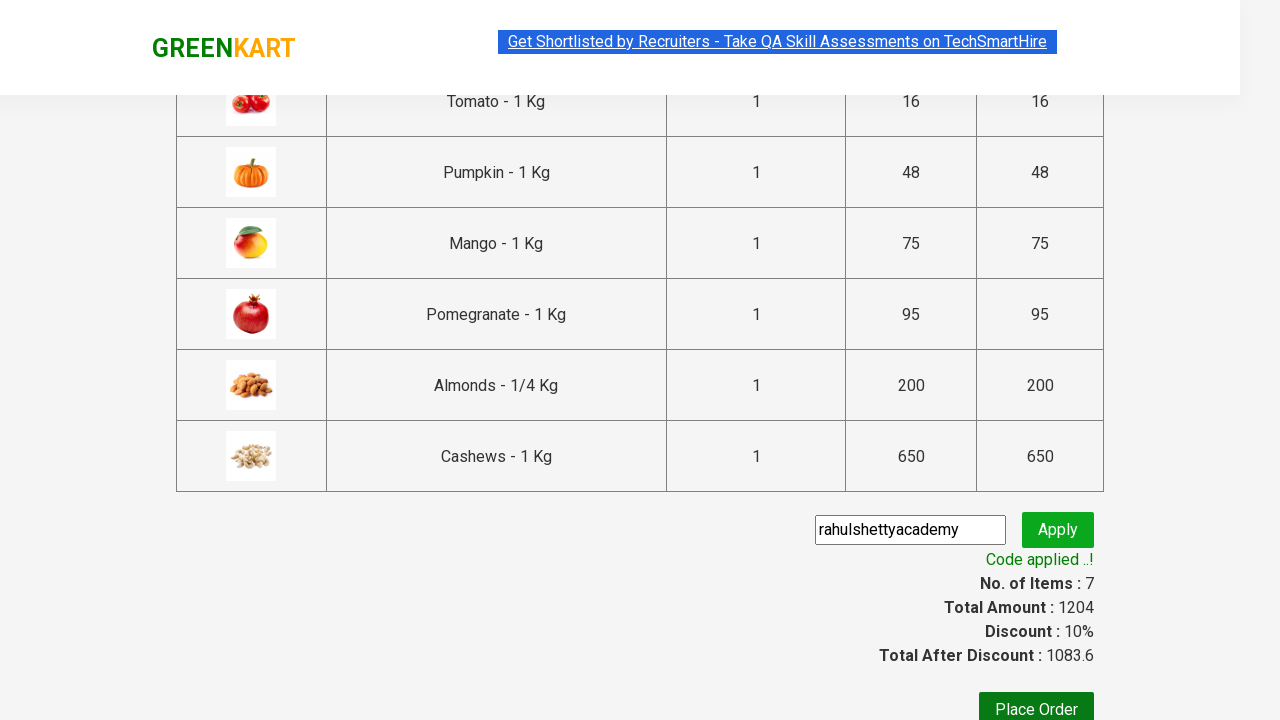